Tests the search functionality on python.org by entering "pycon" in the search box and submitting the form

Starting URL: http://www.python.org

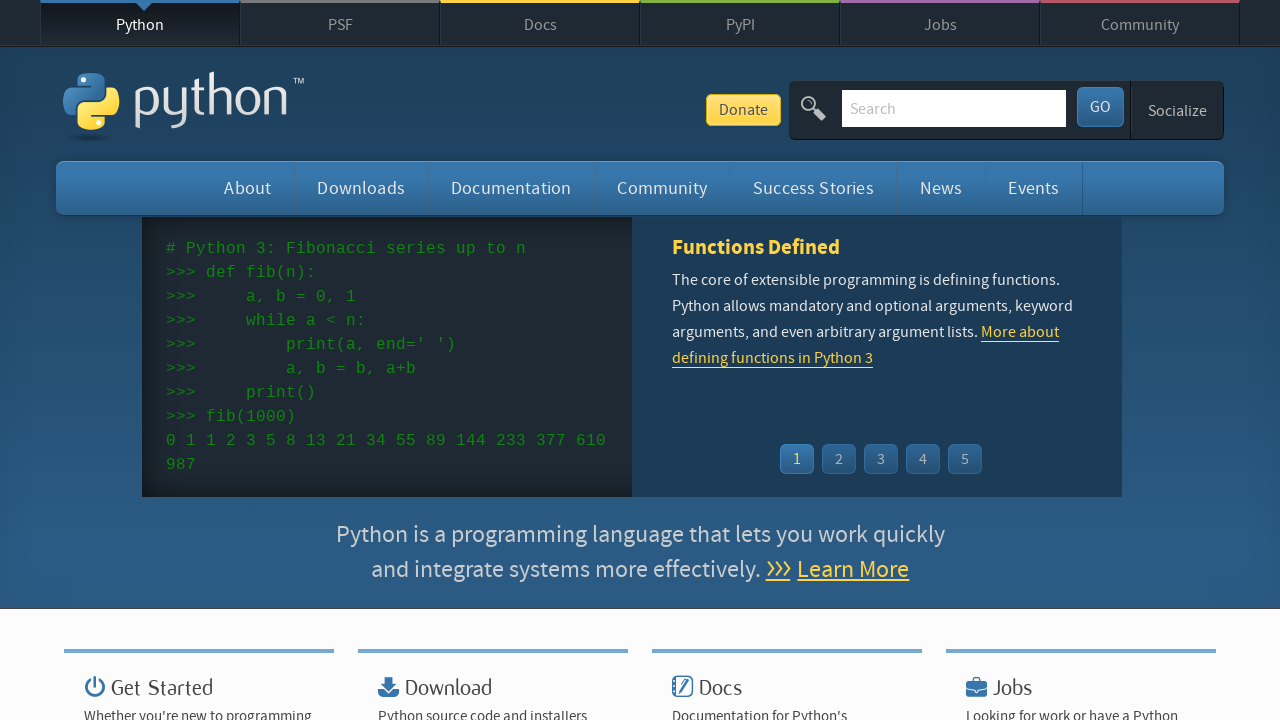

Filled search input with 'pycon' on input[name='q']
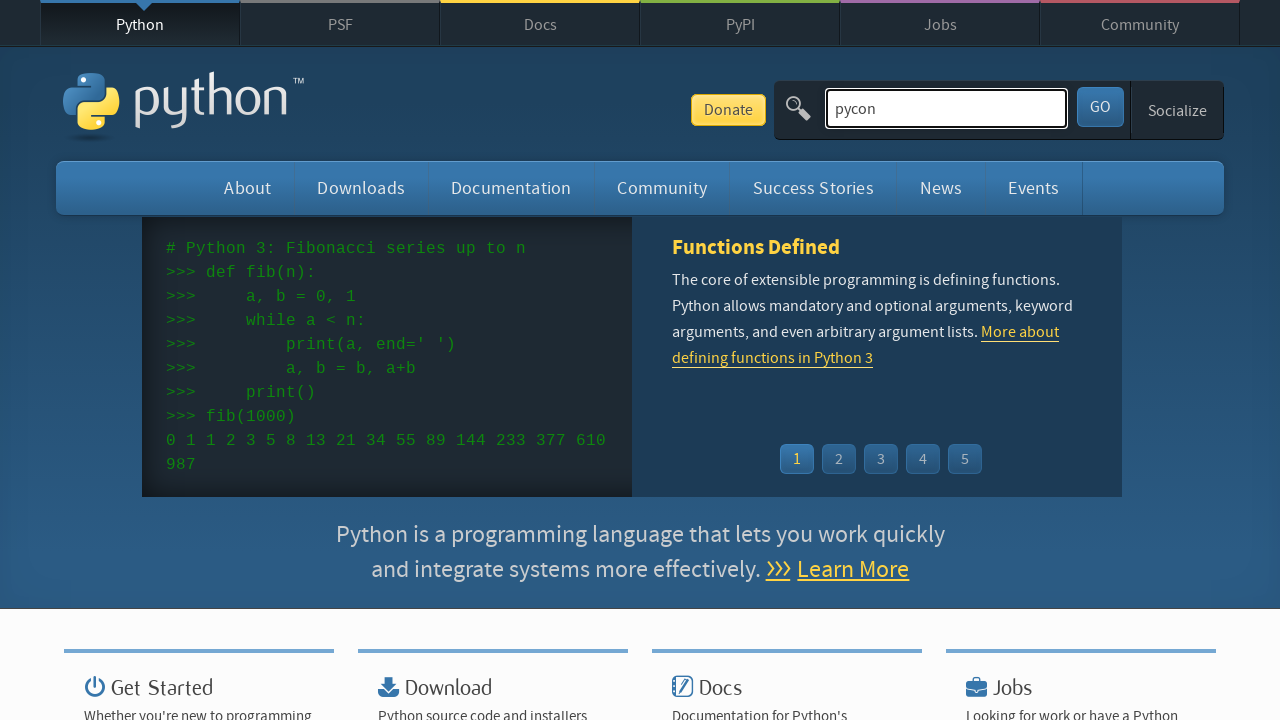

Pressed Enter to submit search form on input[name='q']
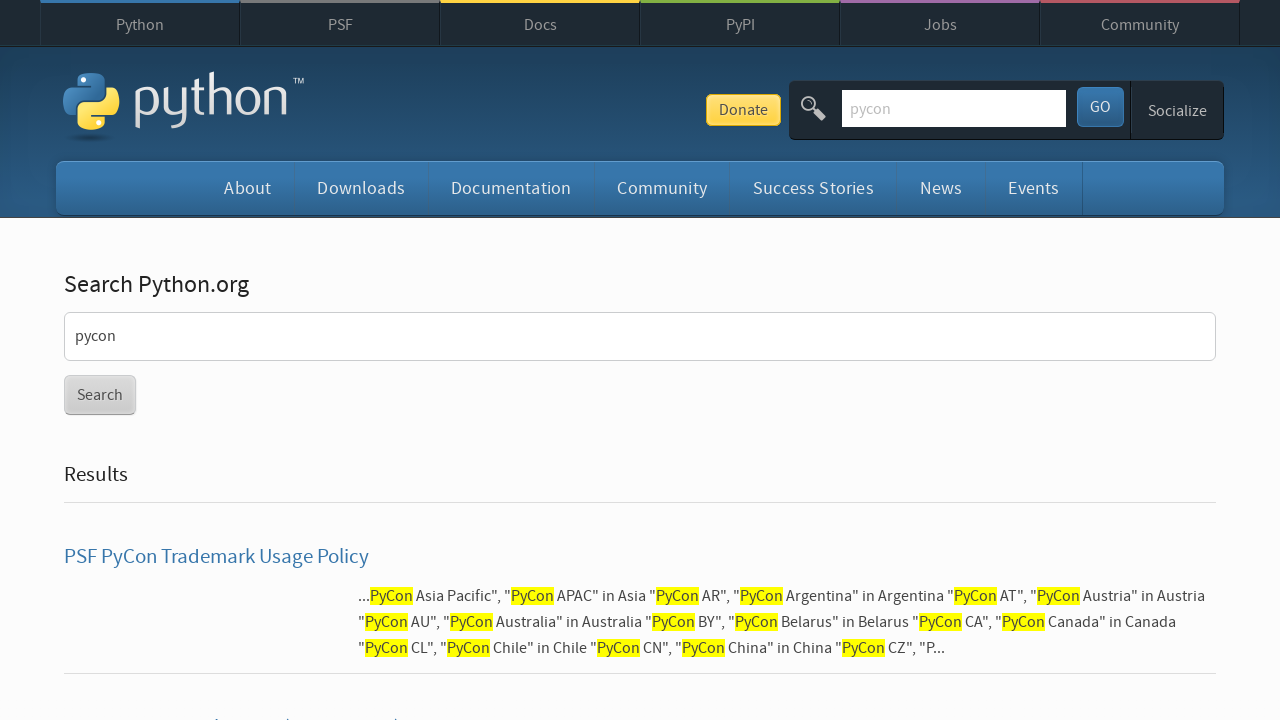

Search results page fully loaded
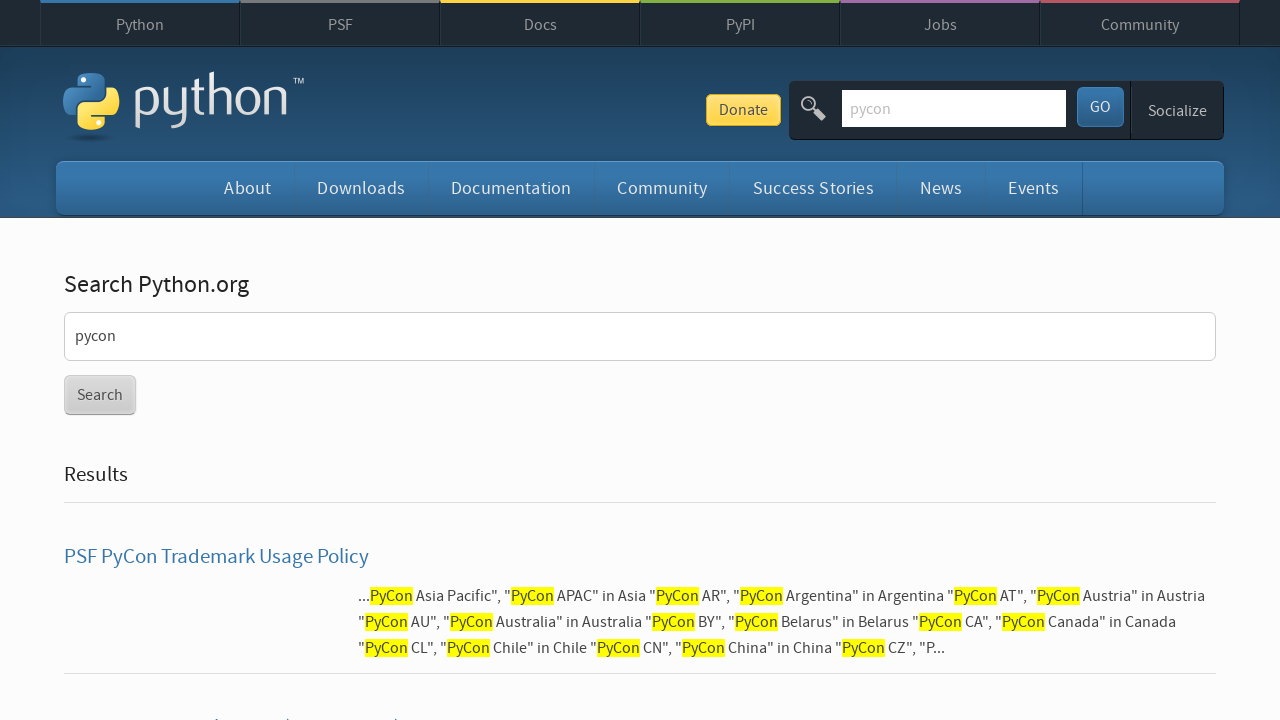

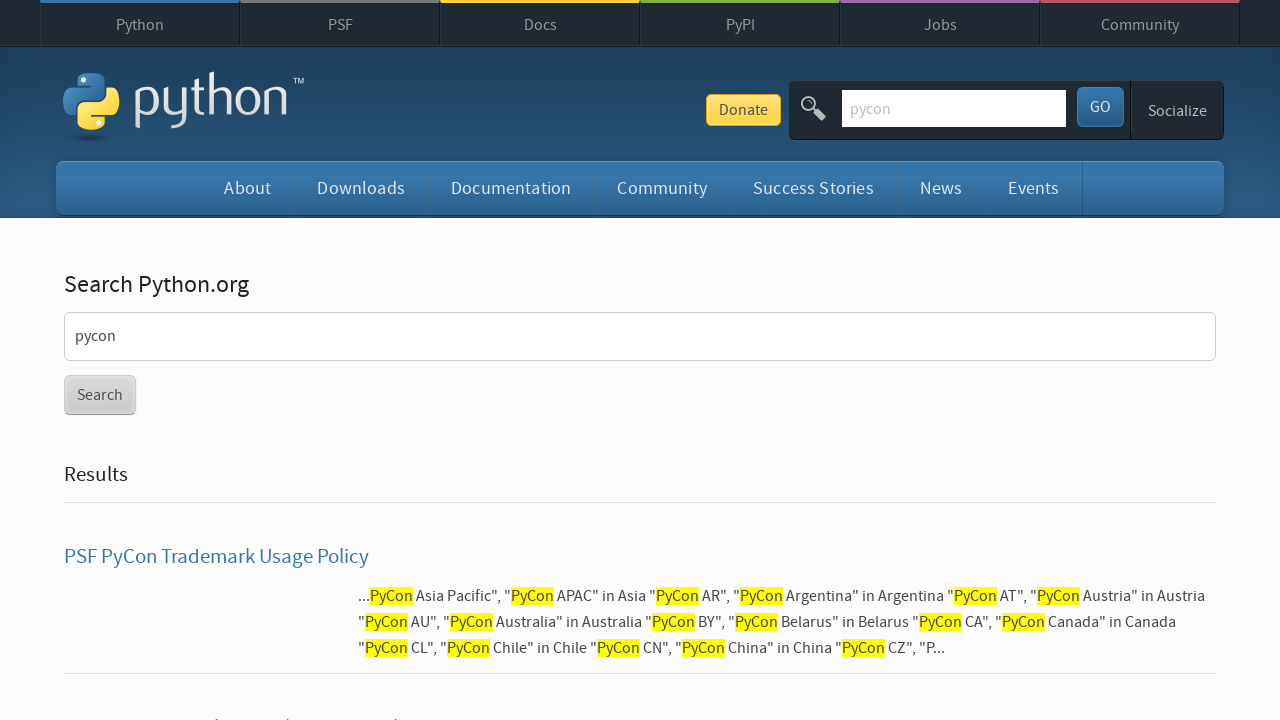